Tests a math selection form by reading two numbers from the page, calculating their sum, selecting the result from a dropdown, and submitting the form

Starting URL: https://suninjuly.github.io/selects2.html

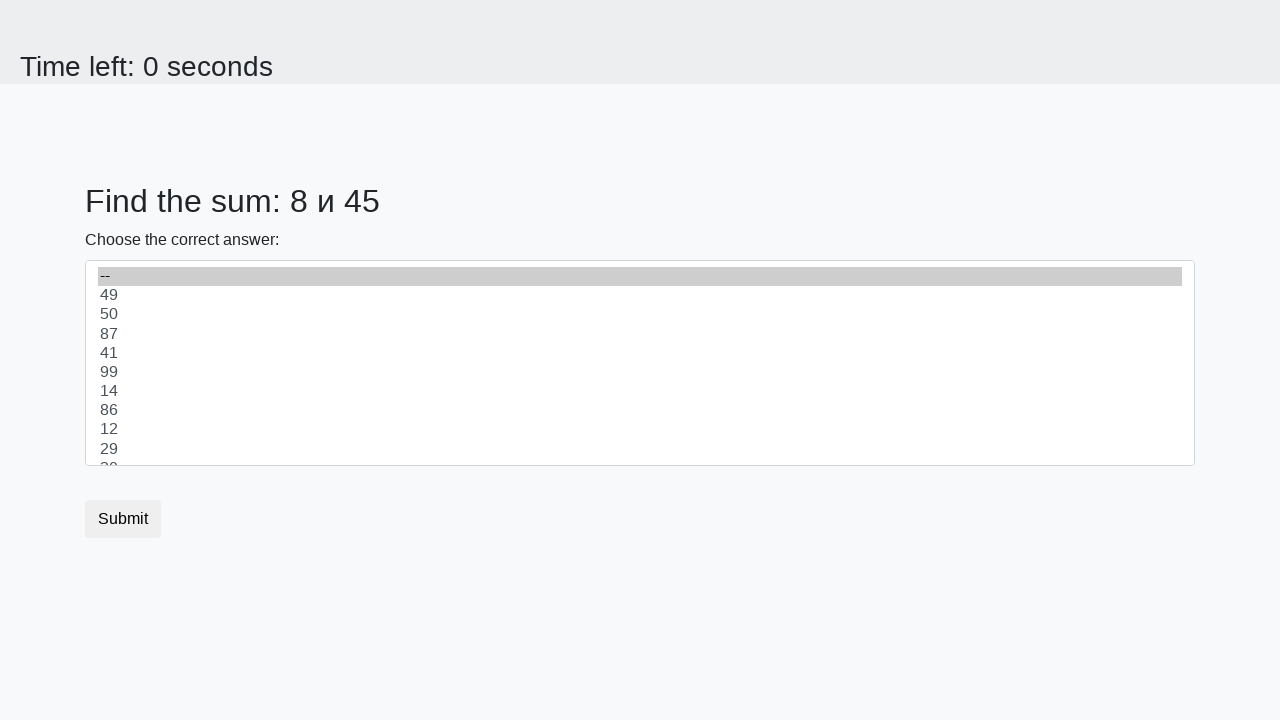

Read first number from #num1 element
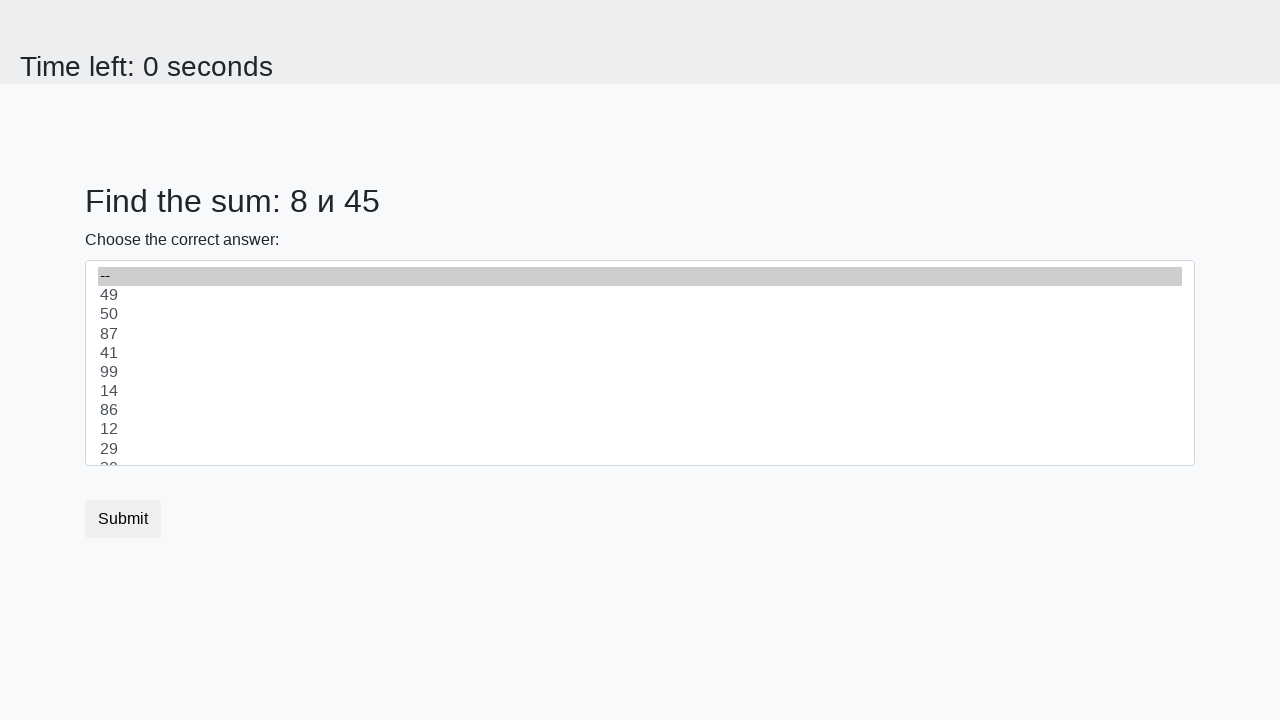

Read second number from #num2 element
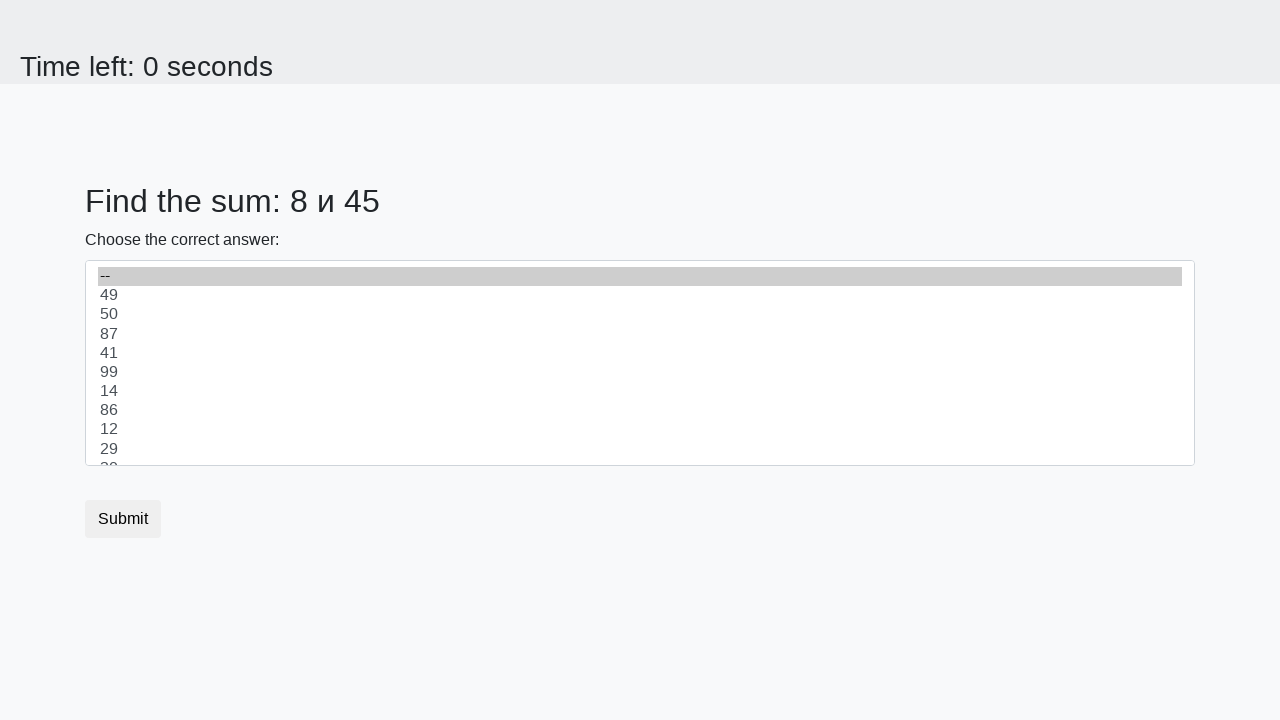

Calculated sum: 8 + 45 = 53
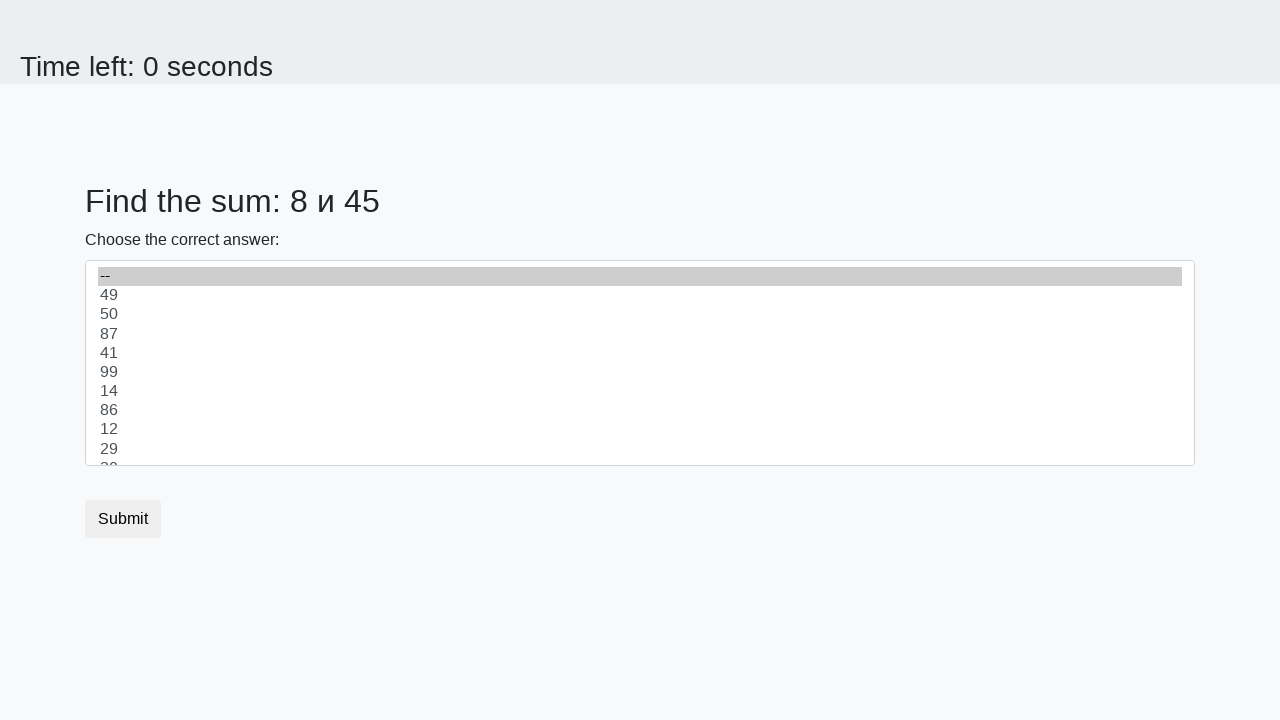

Selected '53' from dropdown on #dropdown
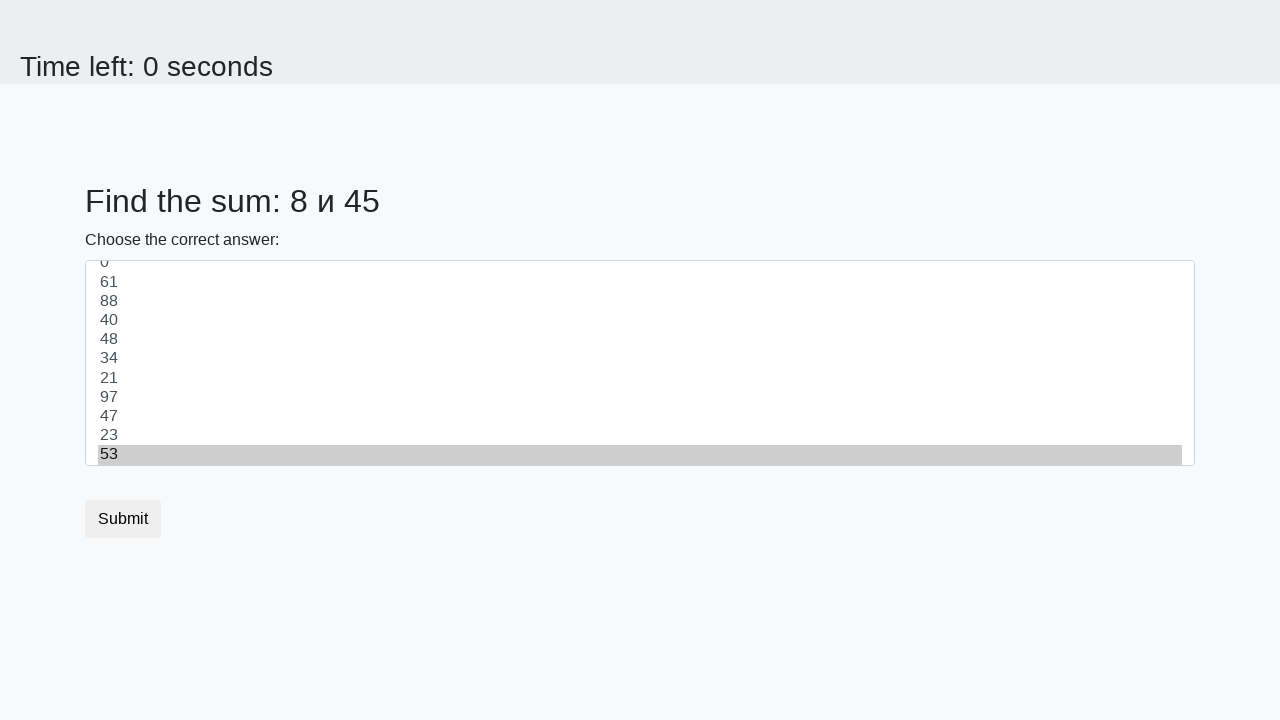

Clicked submit button to submit form at (123, 519) on [type='submit']
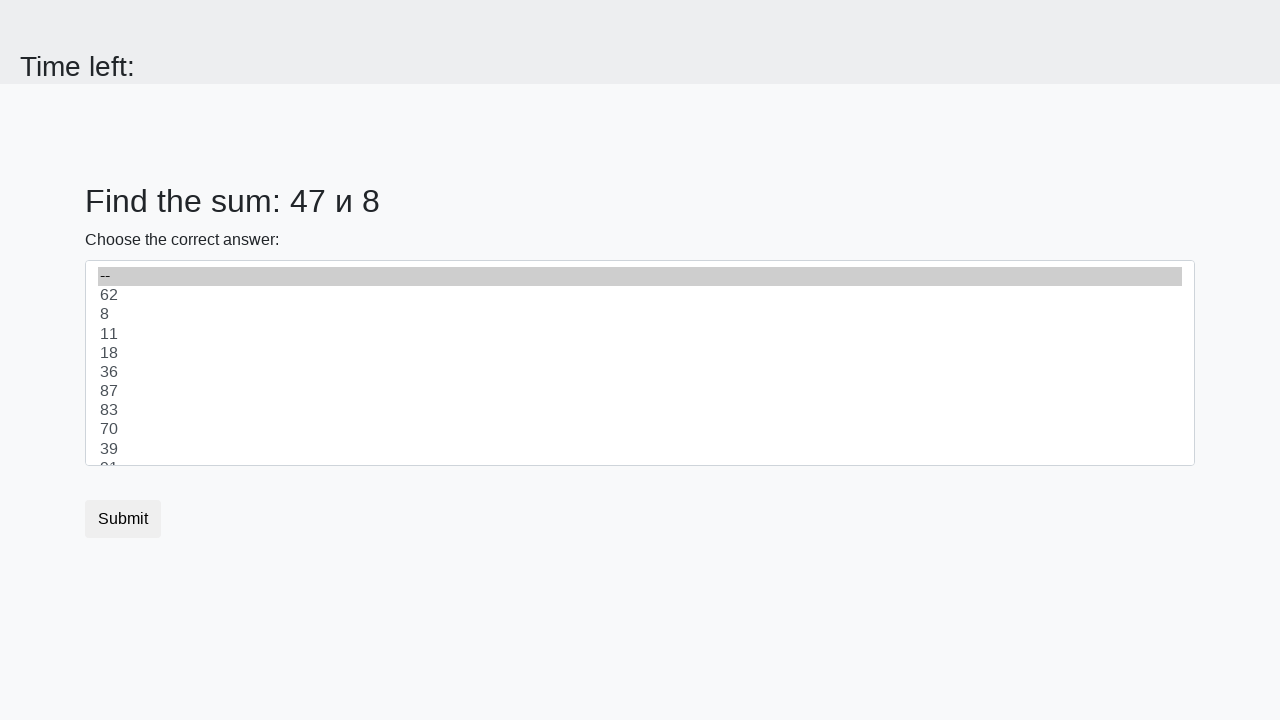

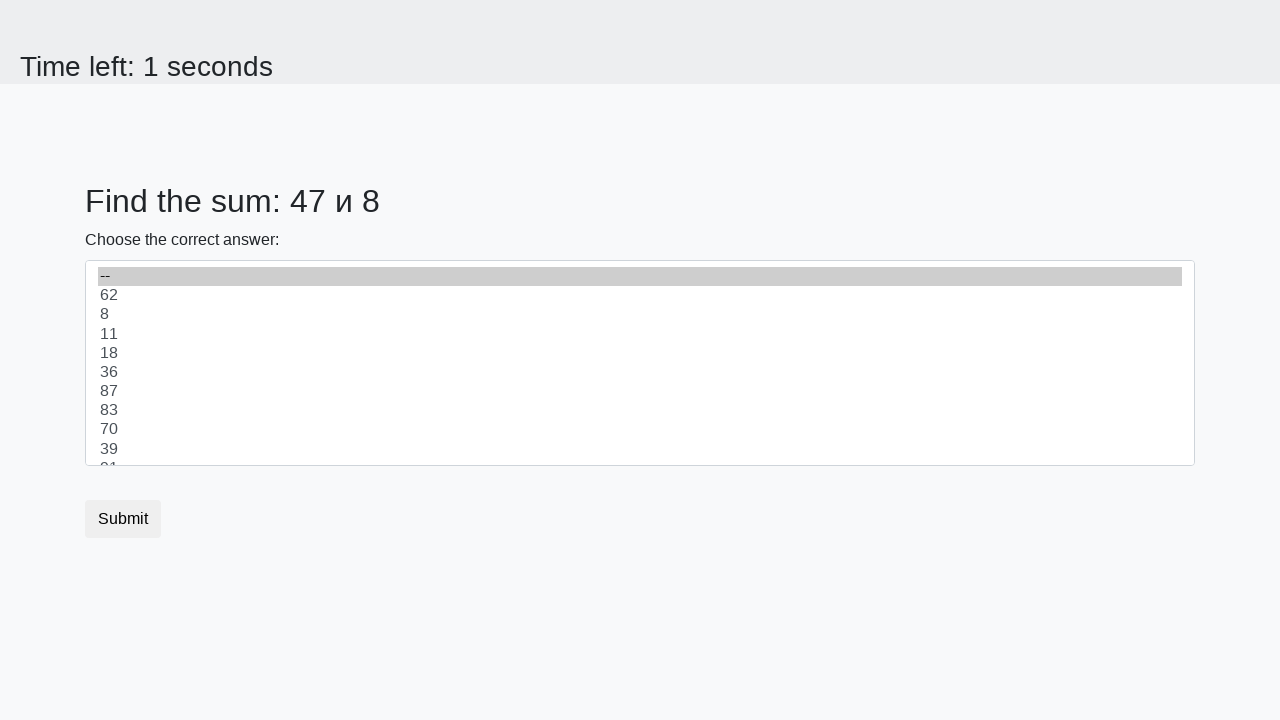